Tests floating menu visibility during page scrolling and clicks the home button

Starting URL: https://the-internet.herokuapp.com/floating_menu

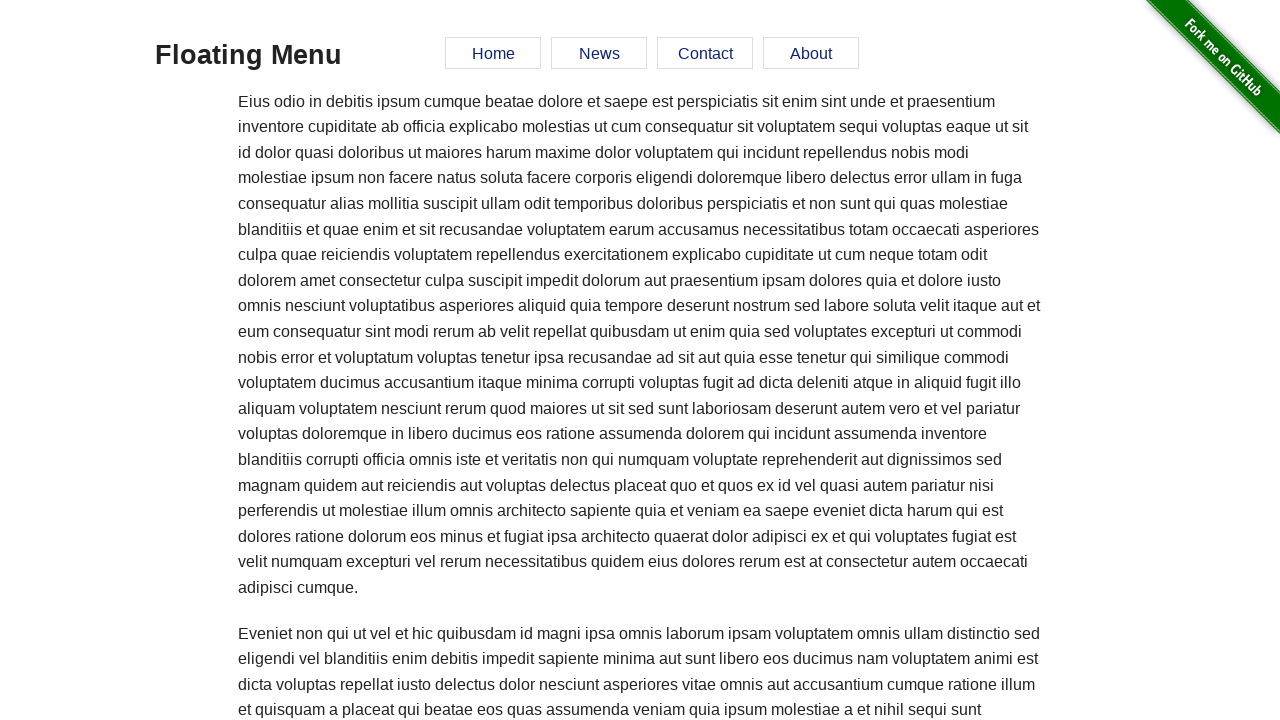

Waited for home button in floating menu to be visible
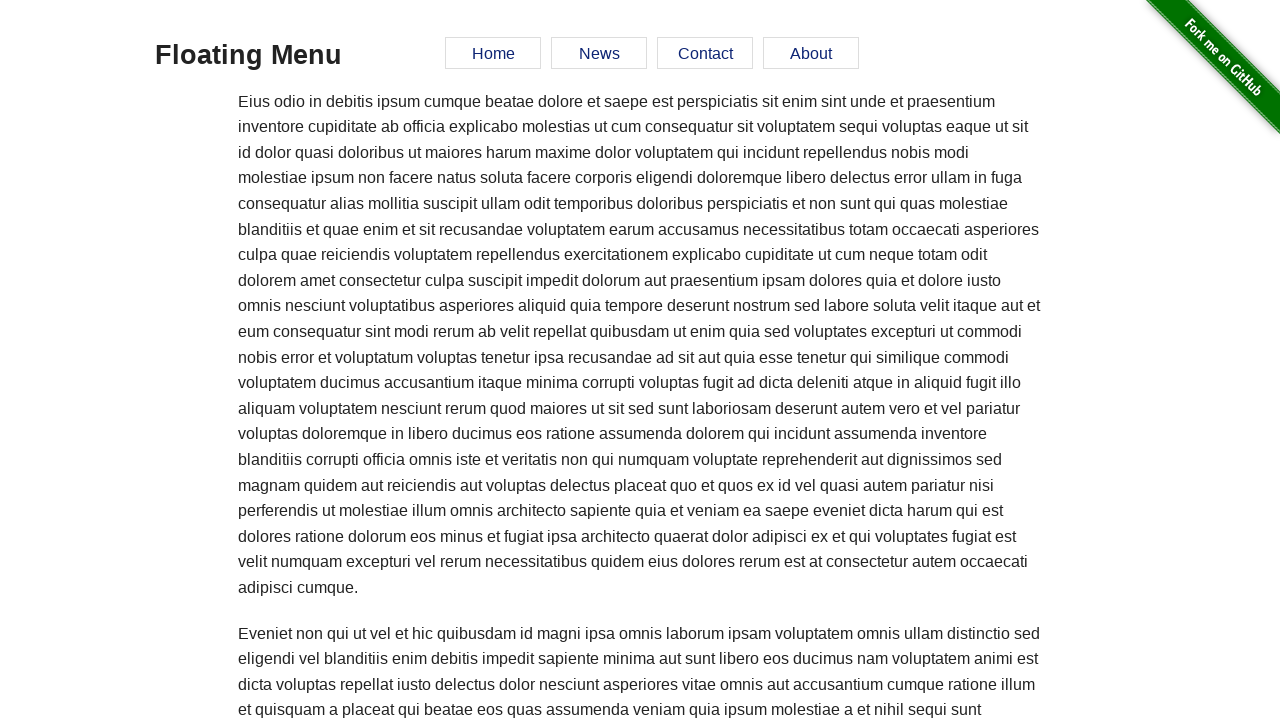

Scrolled page down by 2000 pixels
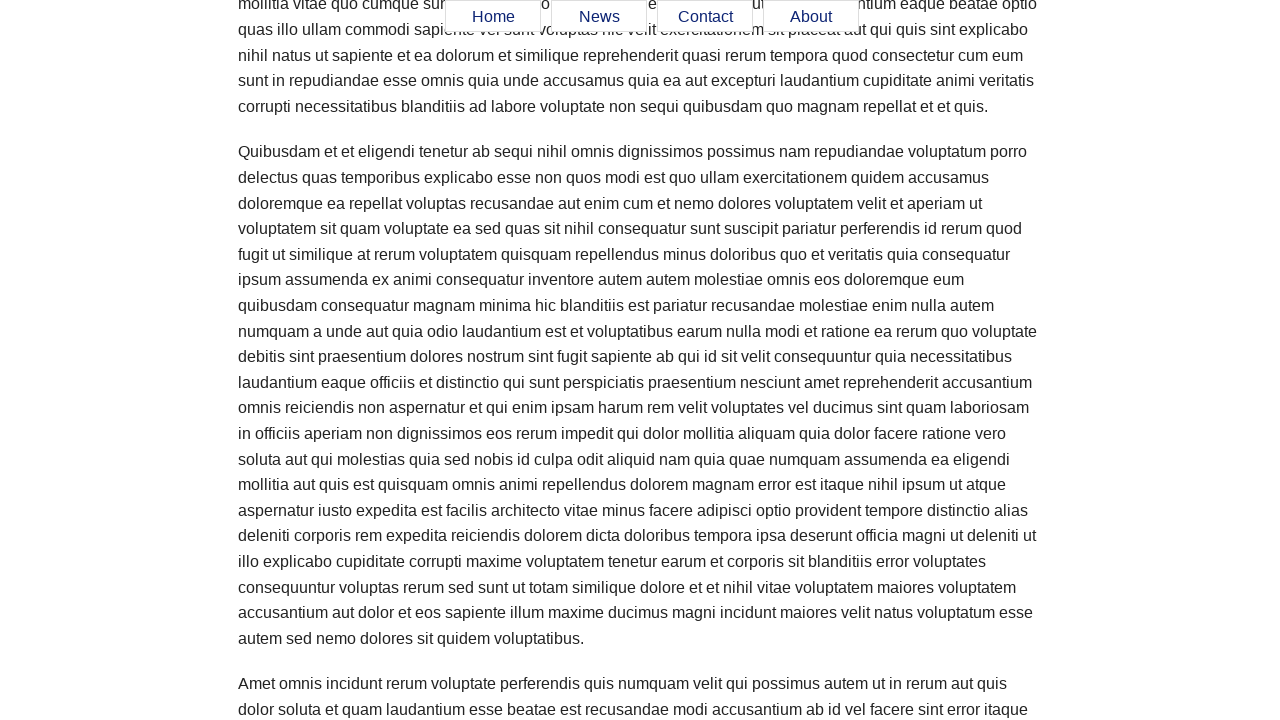

Scrolled page up by 1000 pixels
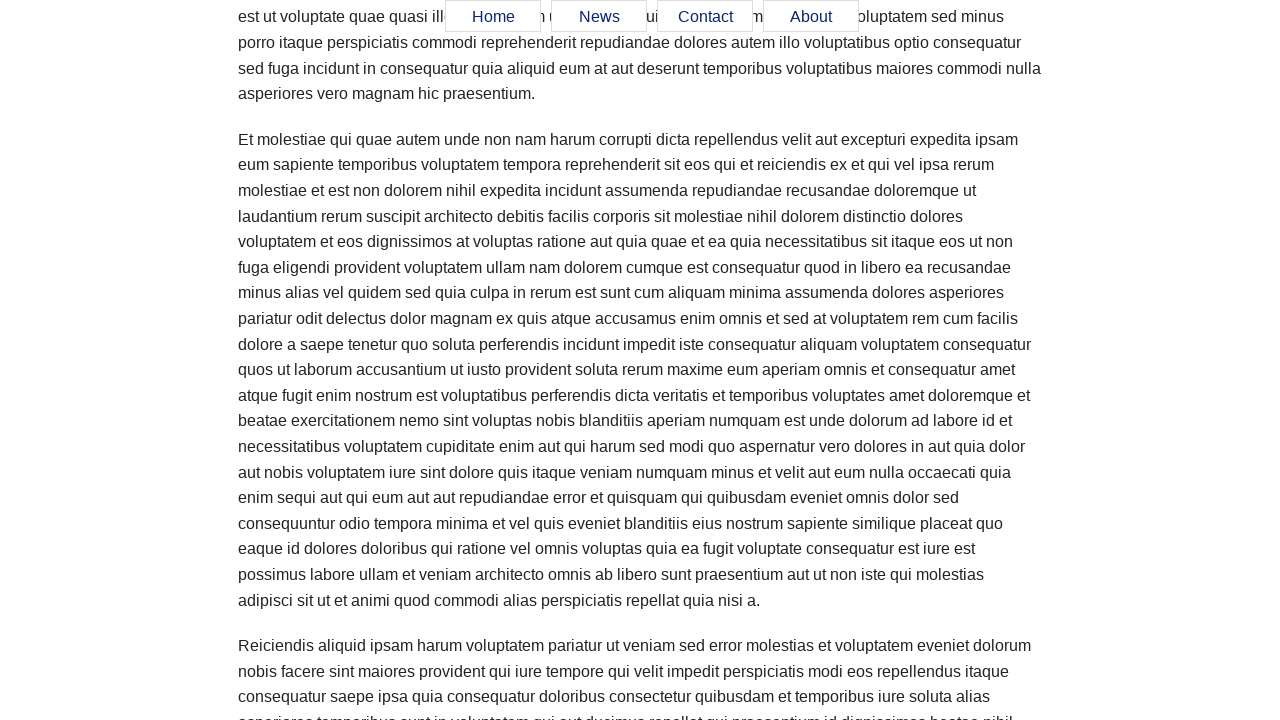

Clicked the home button in floating menu at (493, 17) on xpath=//*[@id='menu']//a[text()='Home']
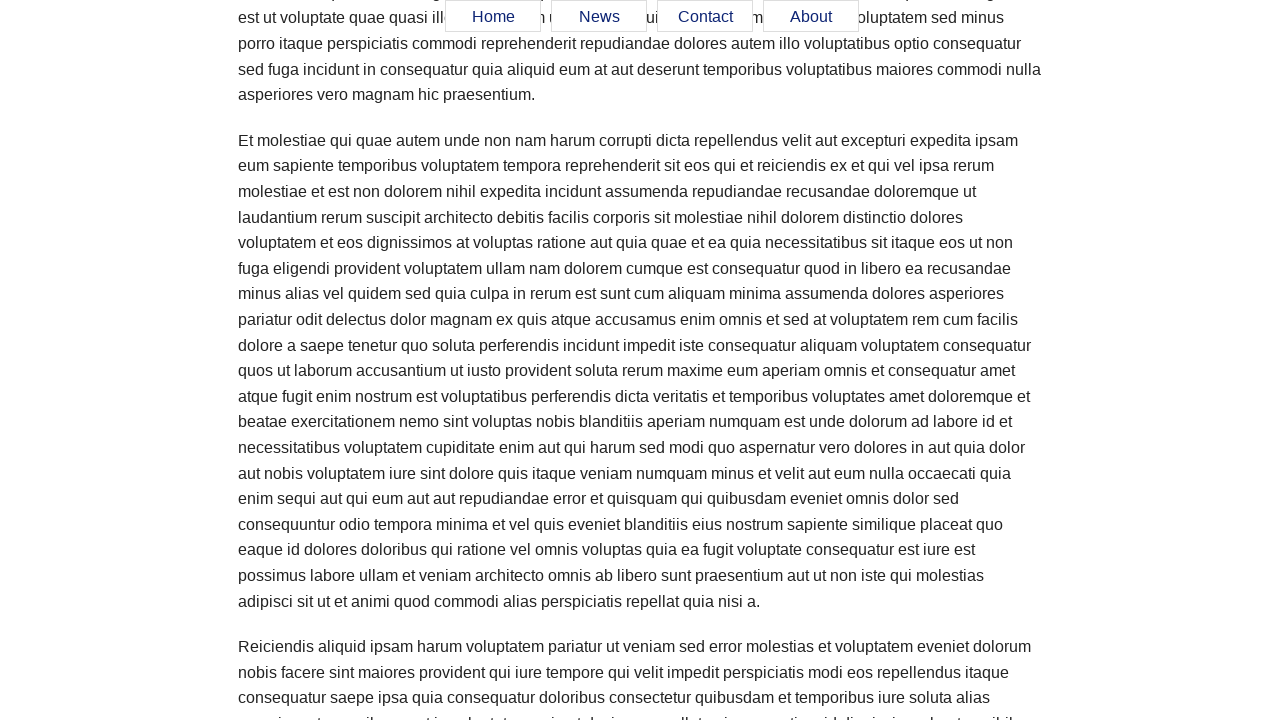

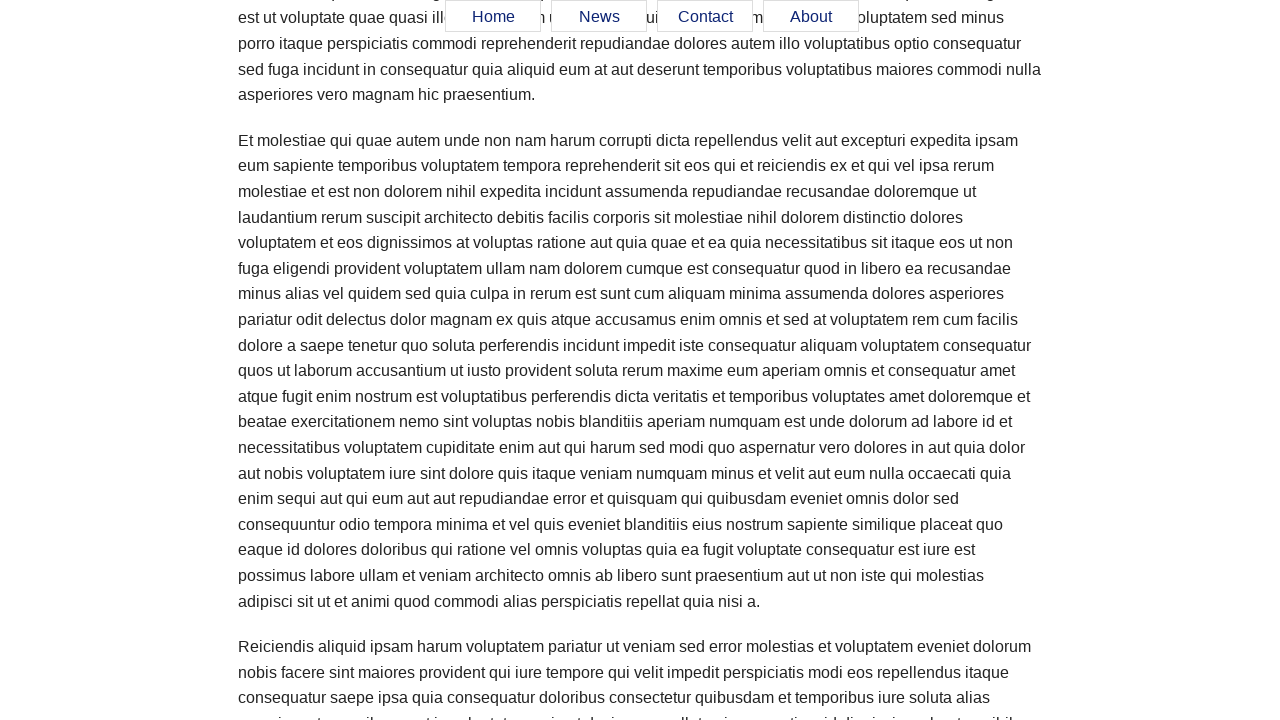